Navigates to dictionary page and clicks on the sidebar letter J link to access letter-specific dictionary

Starting URL: https://qualeagiria.com.br/

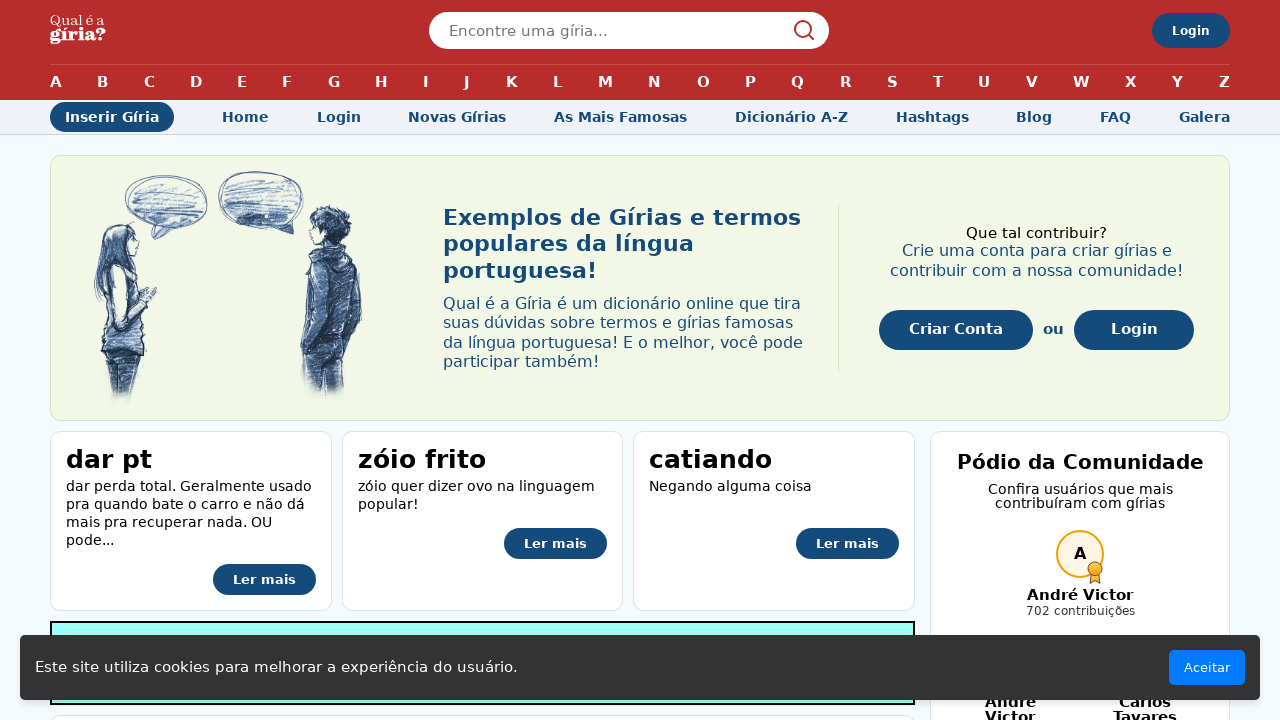

Clicked on 'Dicionário A-Z' link to access dictionary at (791, 117) on internal:role=link[name="Dicionário A-Z"i]
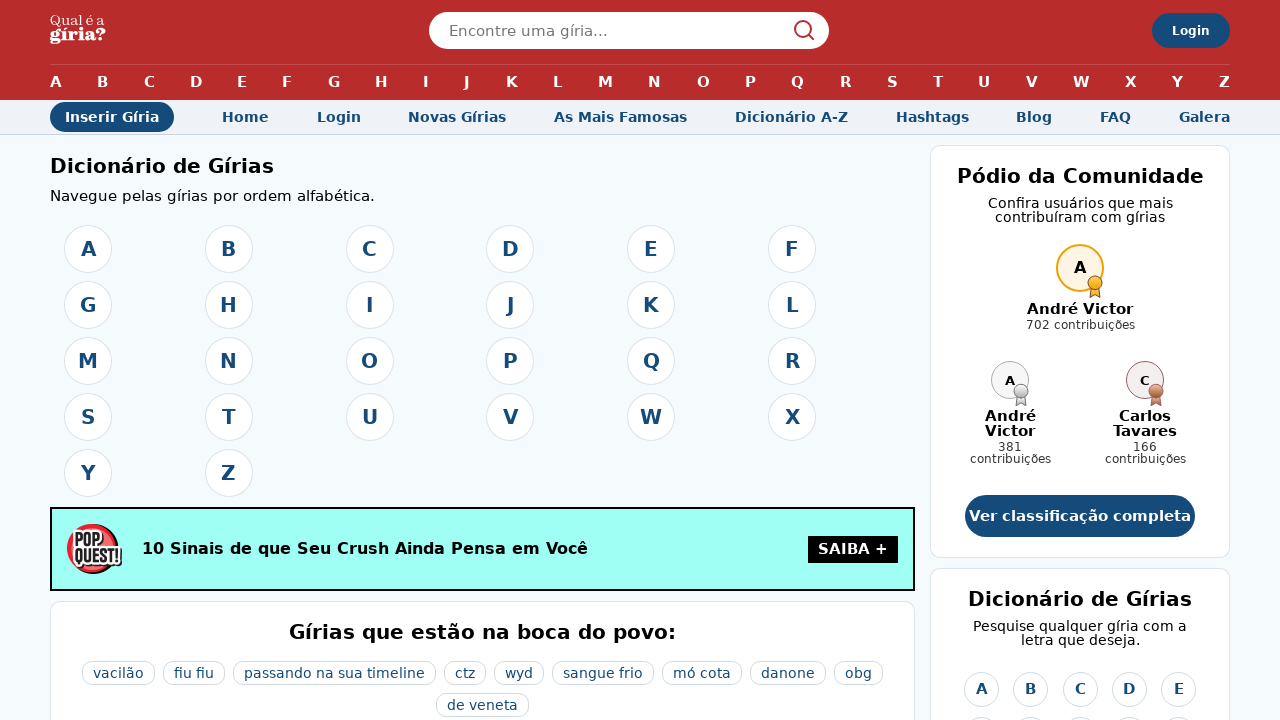

Dictionary A-Z page loaded successfully
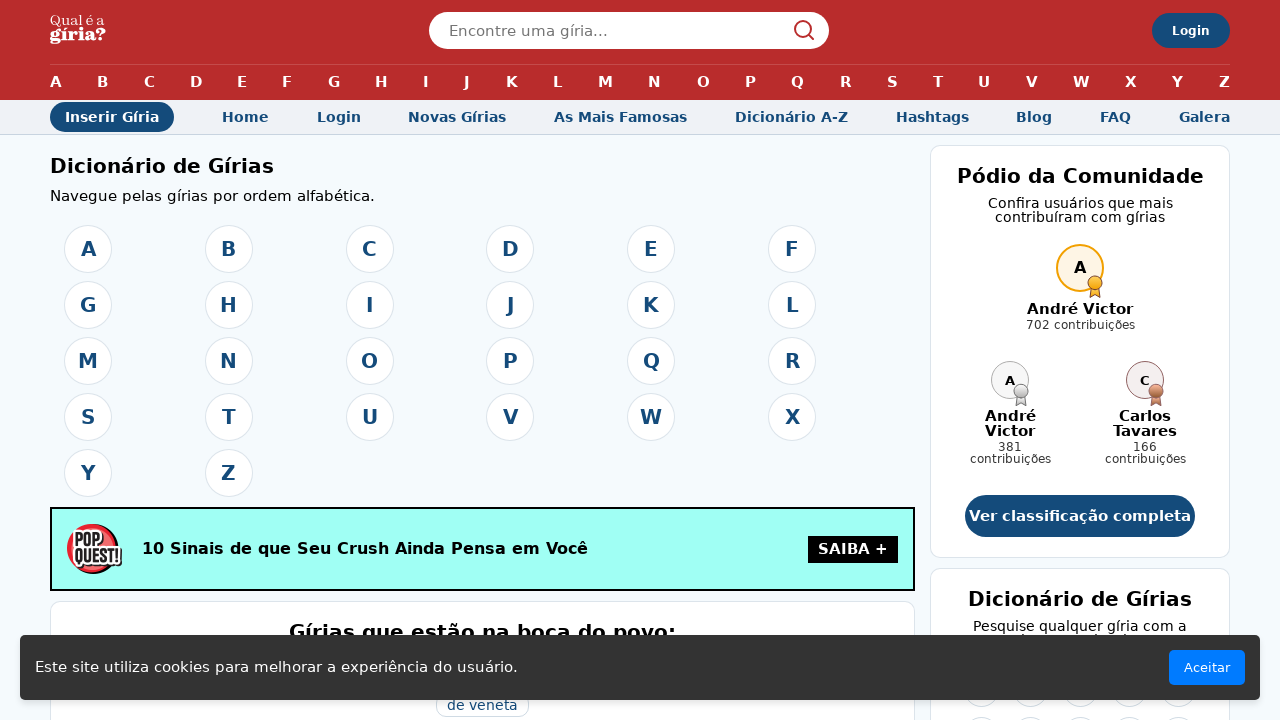

Clicked on letter 'J' in sidebar to access letter-specific dictionary at (1178, 702) on internal:role=link[name="J"s] >> nth=2
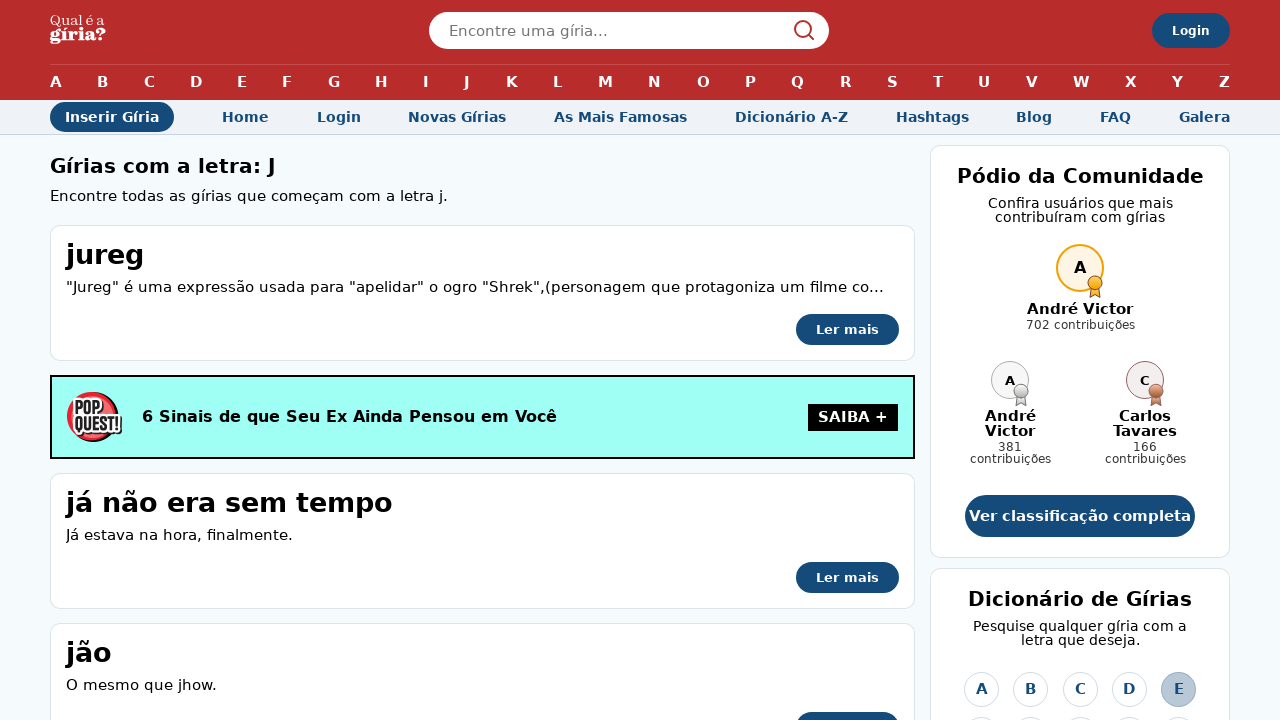

Navigation to letter J page completed successfully
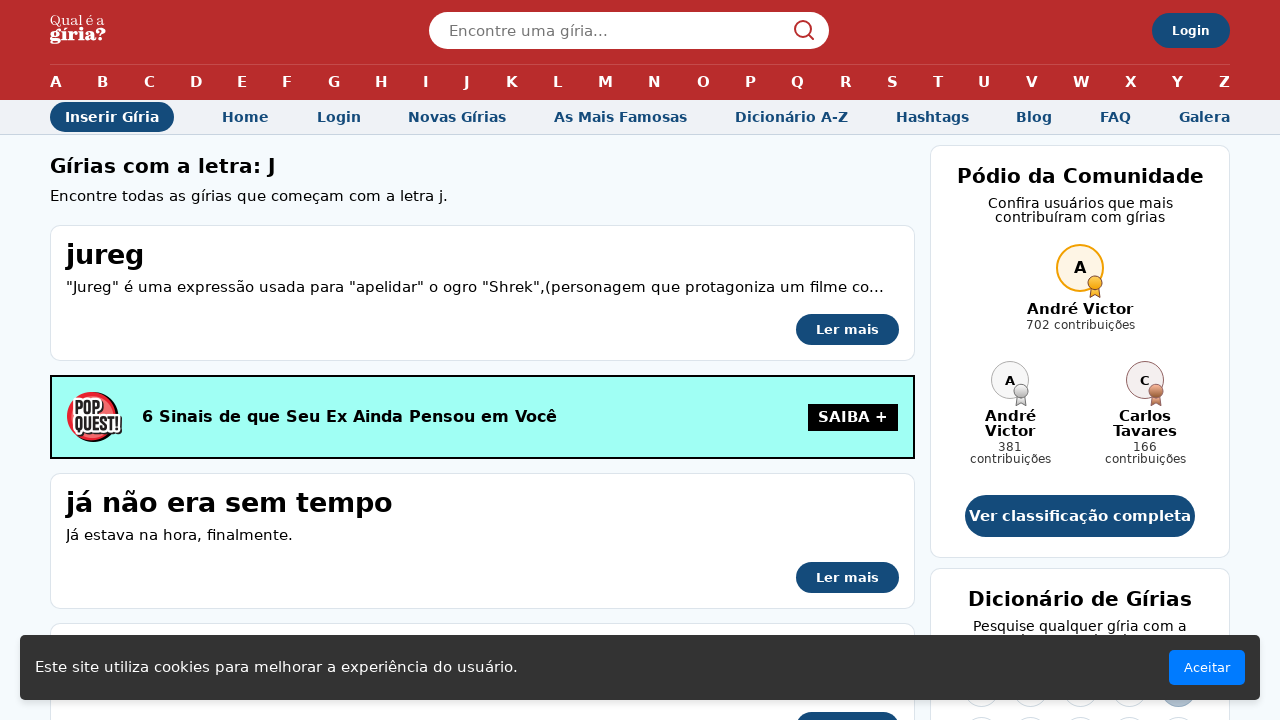

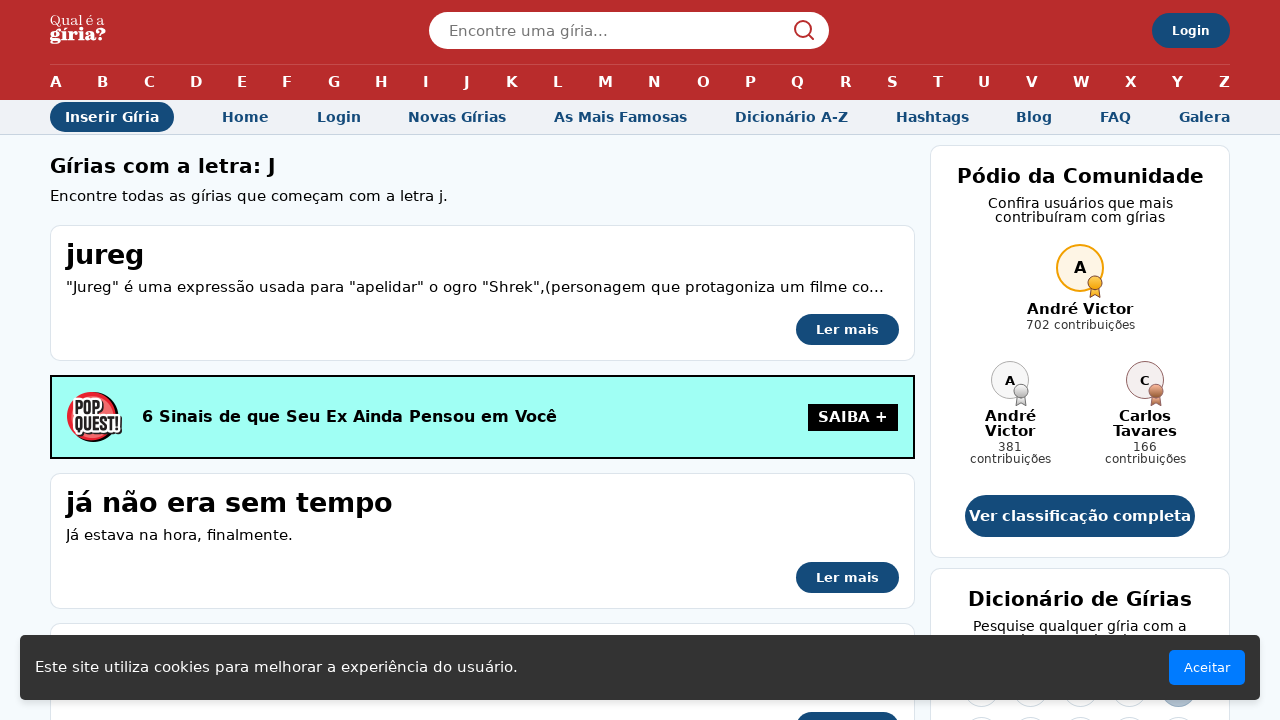